Tests checkbox and radio button functionality by checking a day checkbox and selecting a gender radio button

Starting URL: https://testautomationpractice.blogspot.com/

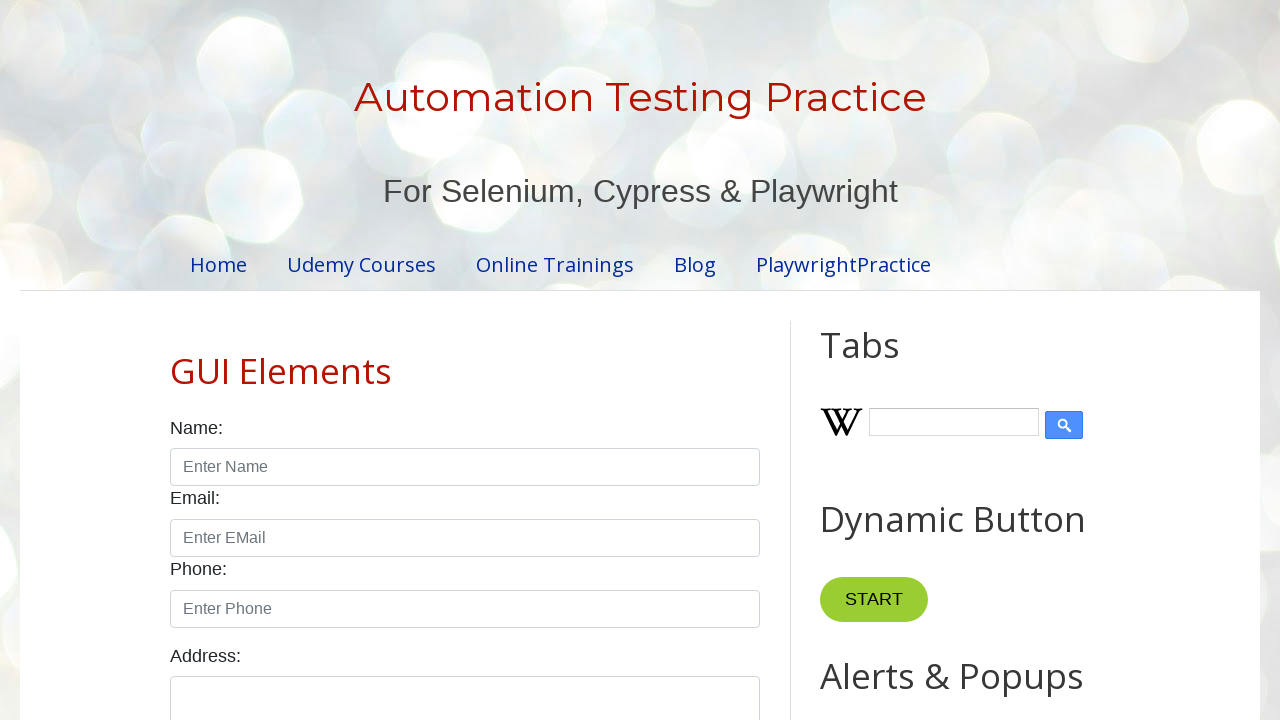

Located and checked the Monday checkbox at (272, 360) on (//input[@type='checkbox'])[2]
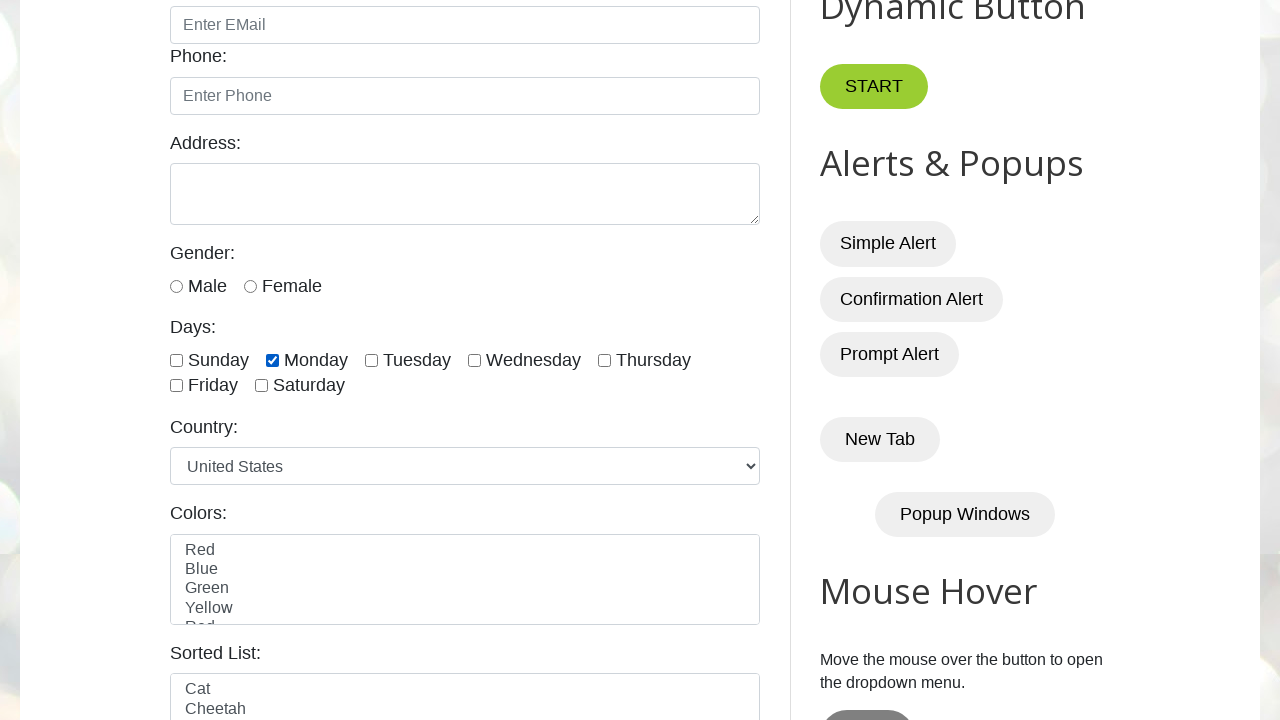

Located and checked the Male gender radio button at (176, 286) on internal:label="Male"s
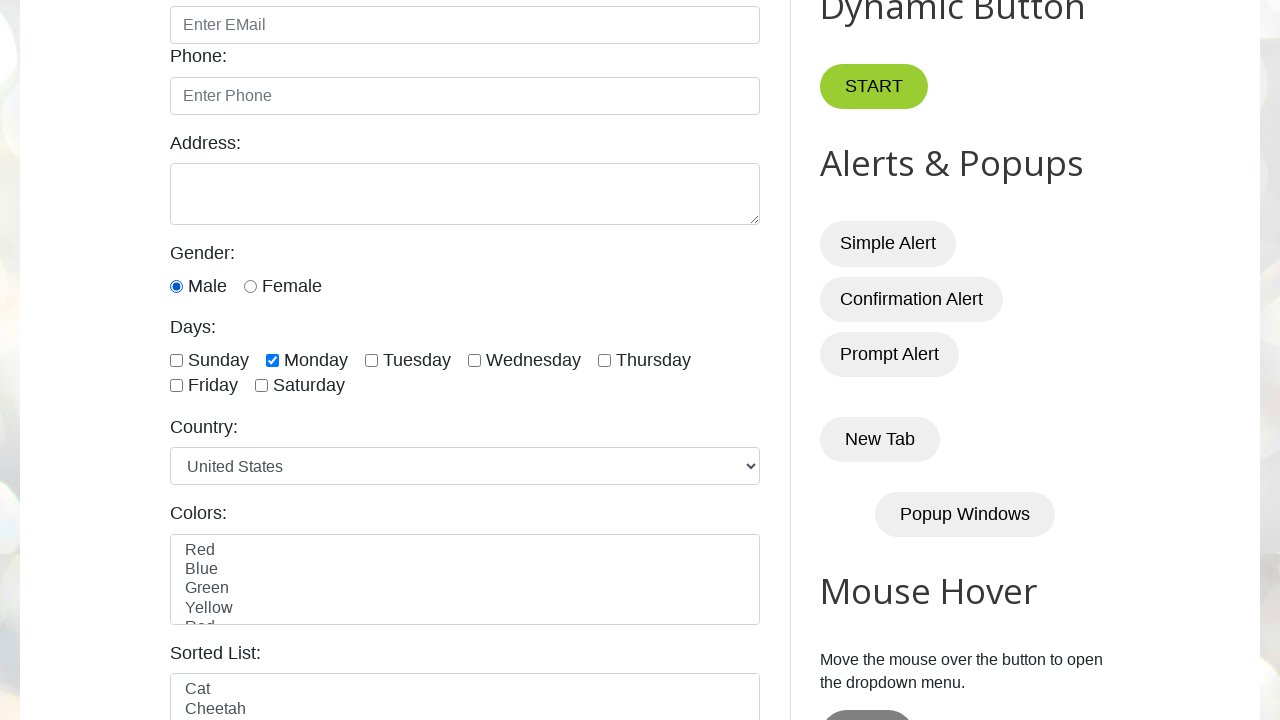

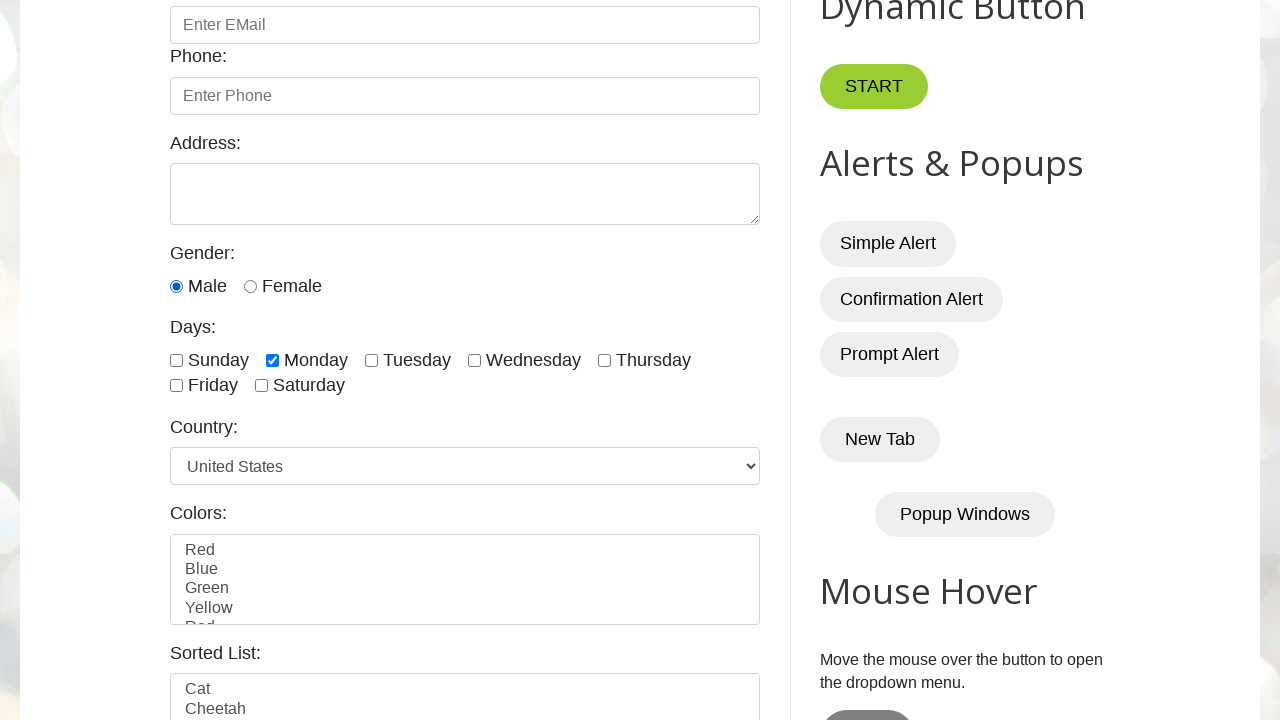